Tests a form submission workflow by calculating a mathematical value to find and click a specific link, then fills out a multi-field form with personal information (first name, last name, city, country) and submits it.

Starting URL: http://suninjuly.github.io/find_link_text

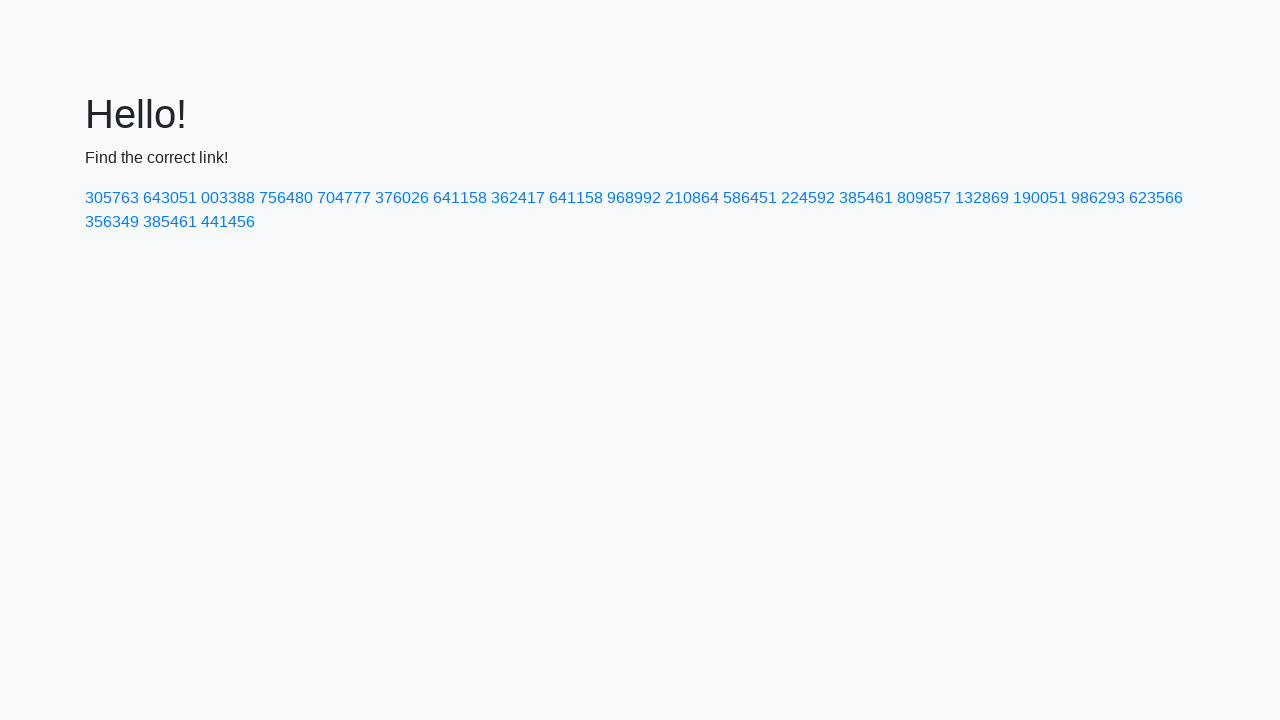

Calculated link value using mathematical formula: 224592
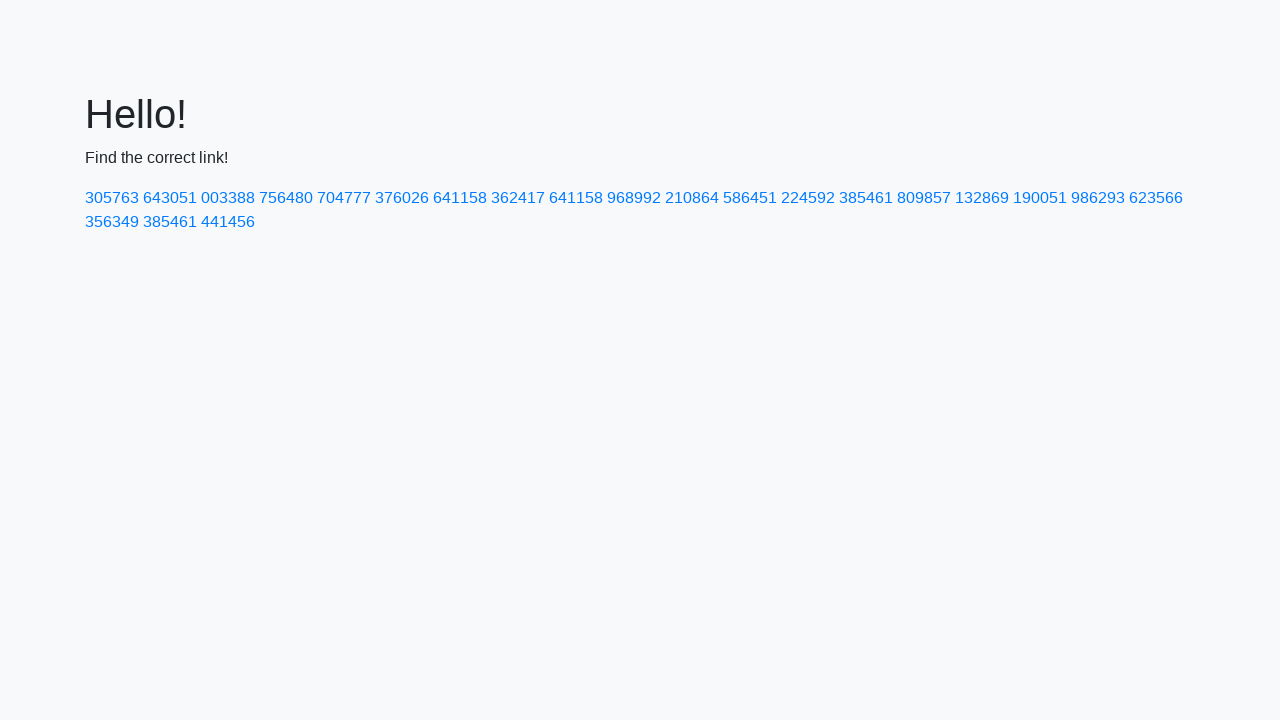

Clicked link with calculated value 224592 at (808, 198) on text=224592
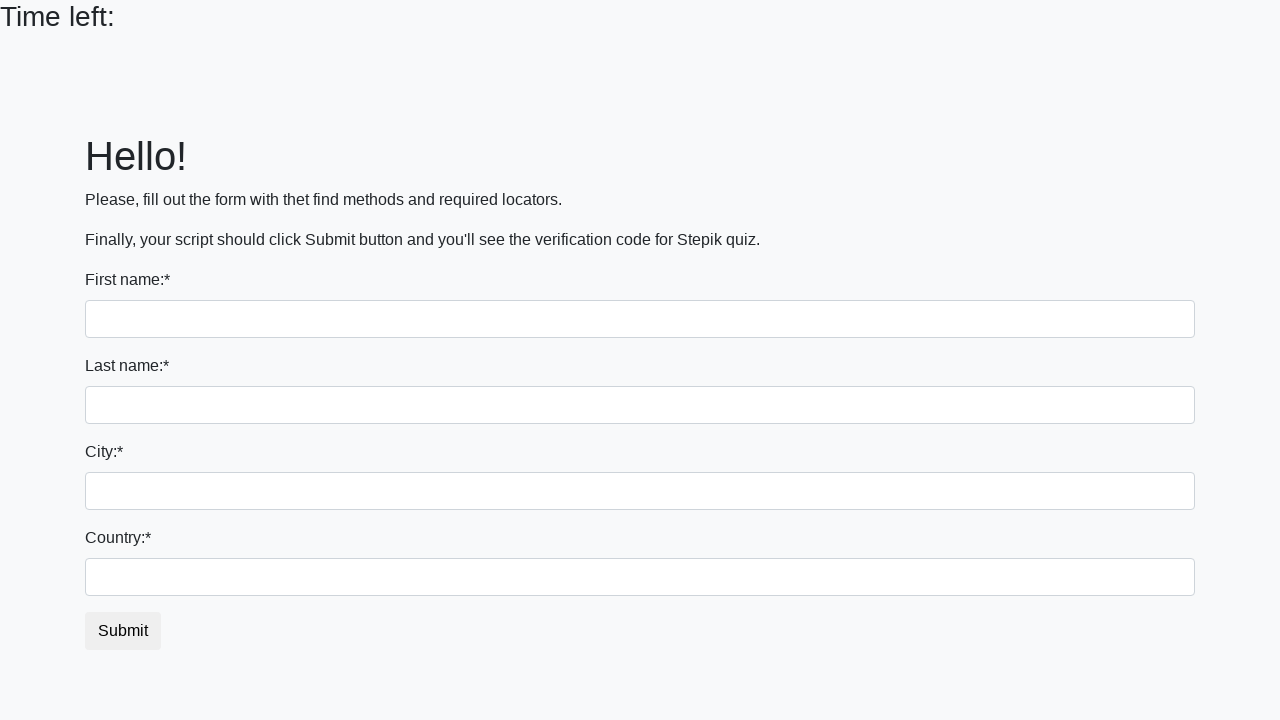

Filled first name field with 'Ivan' on input >> nth=0
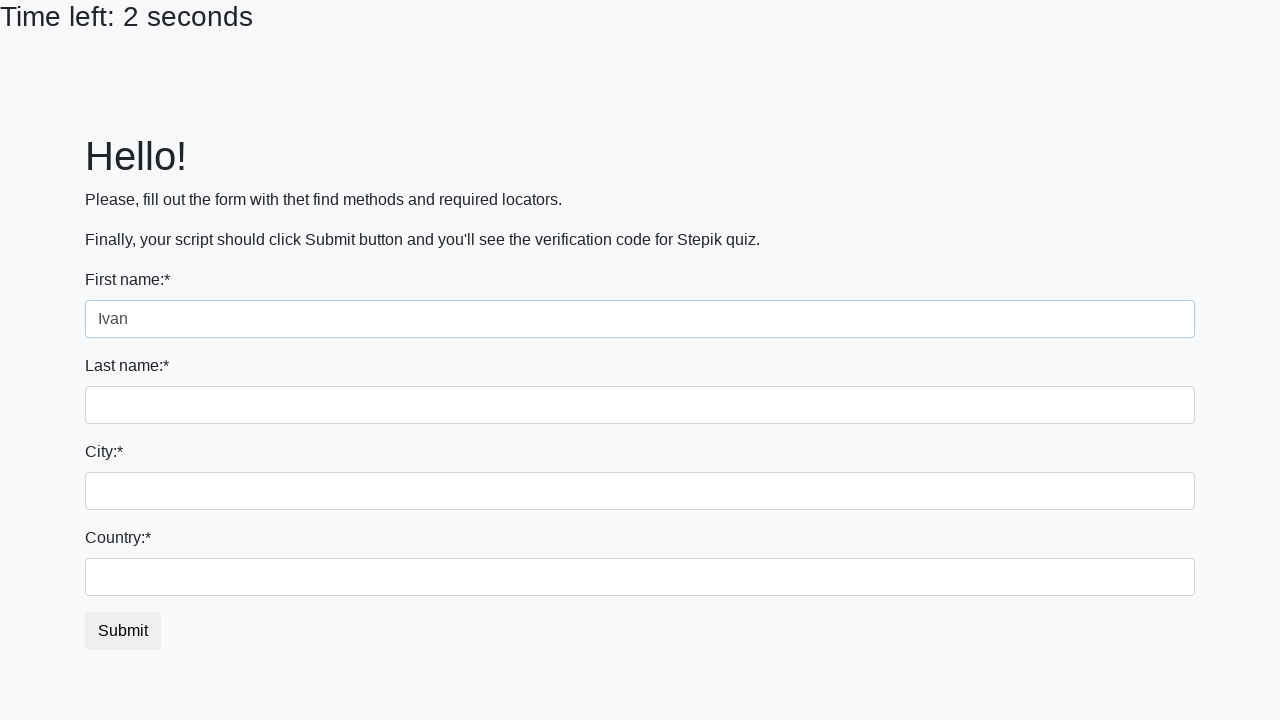

Filled last name field with 'Petrov' on input[name='last_name']
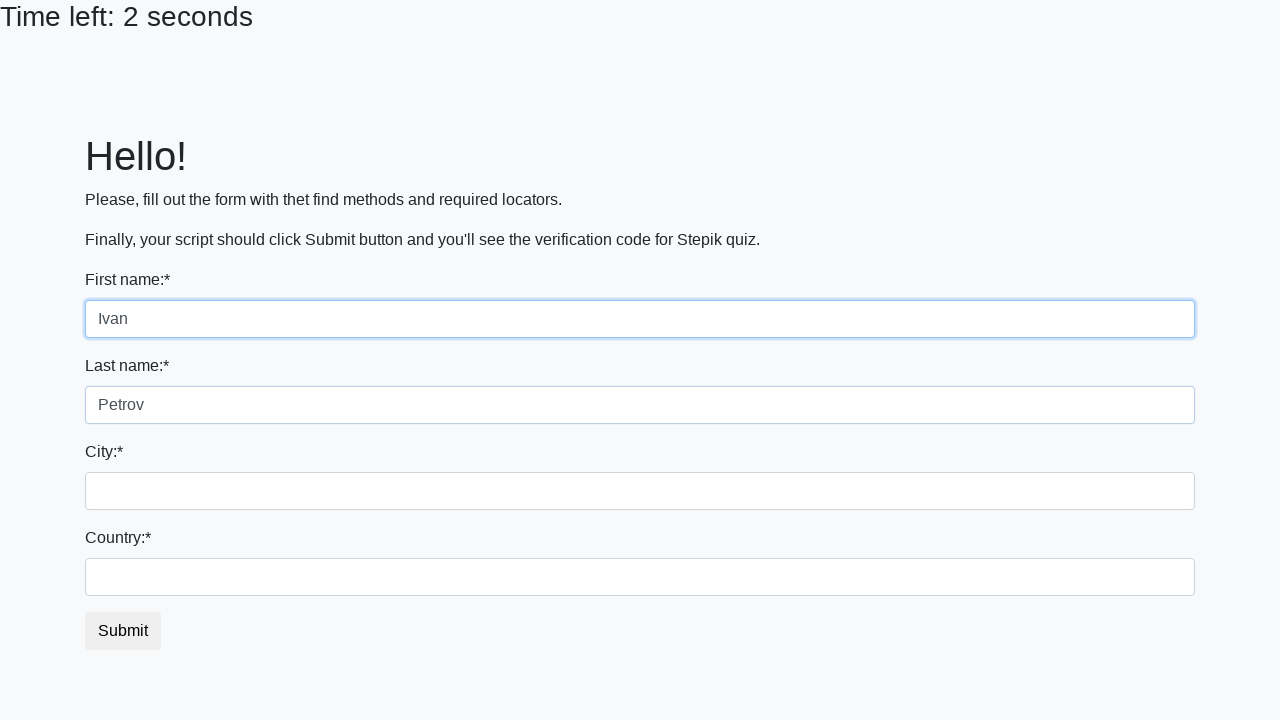

Filled city field with 'Smolensk' on .form-control.city
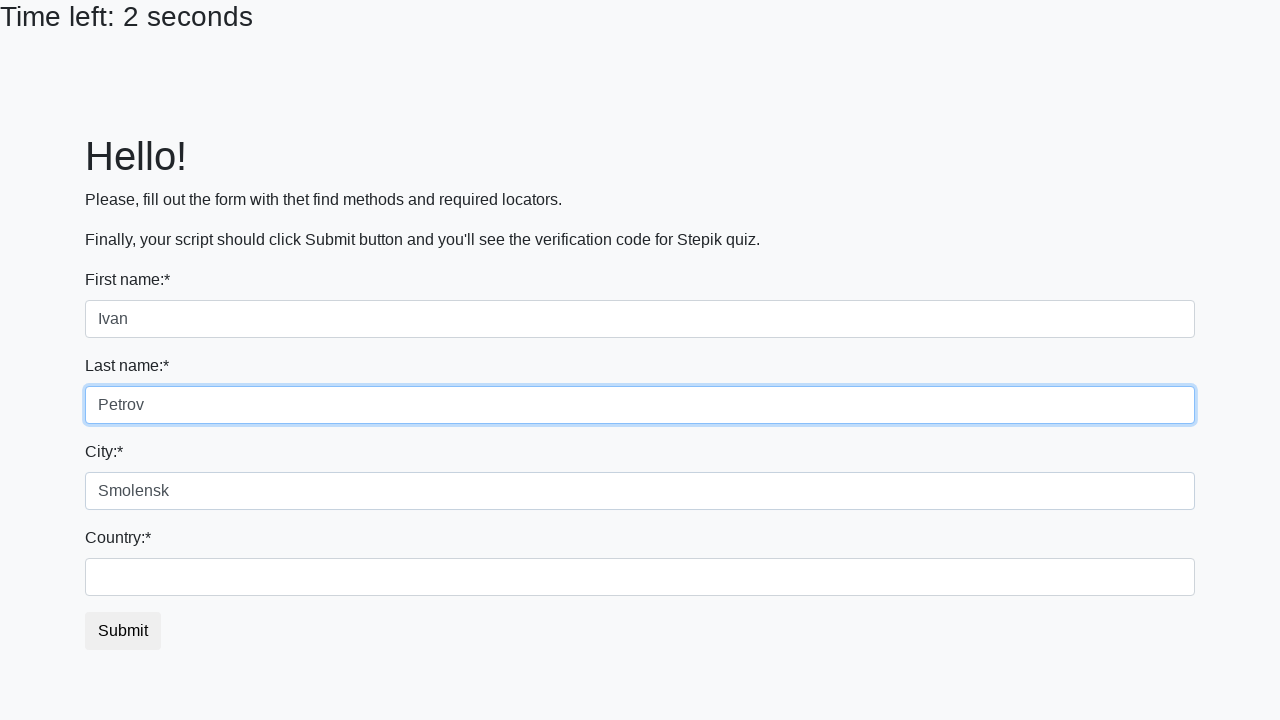

Filled country field with 'Russia' on #country
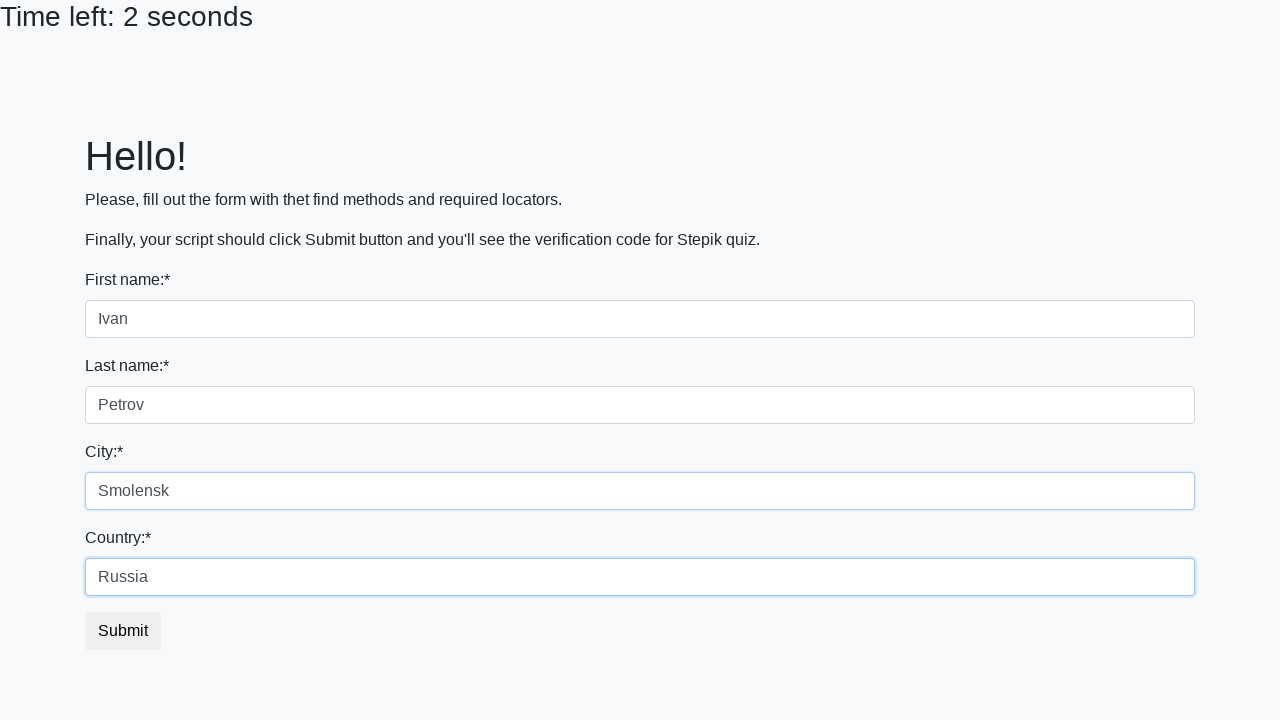

Clicked submit button to complete form submission at (123, 631) on button.btn
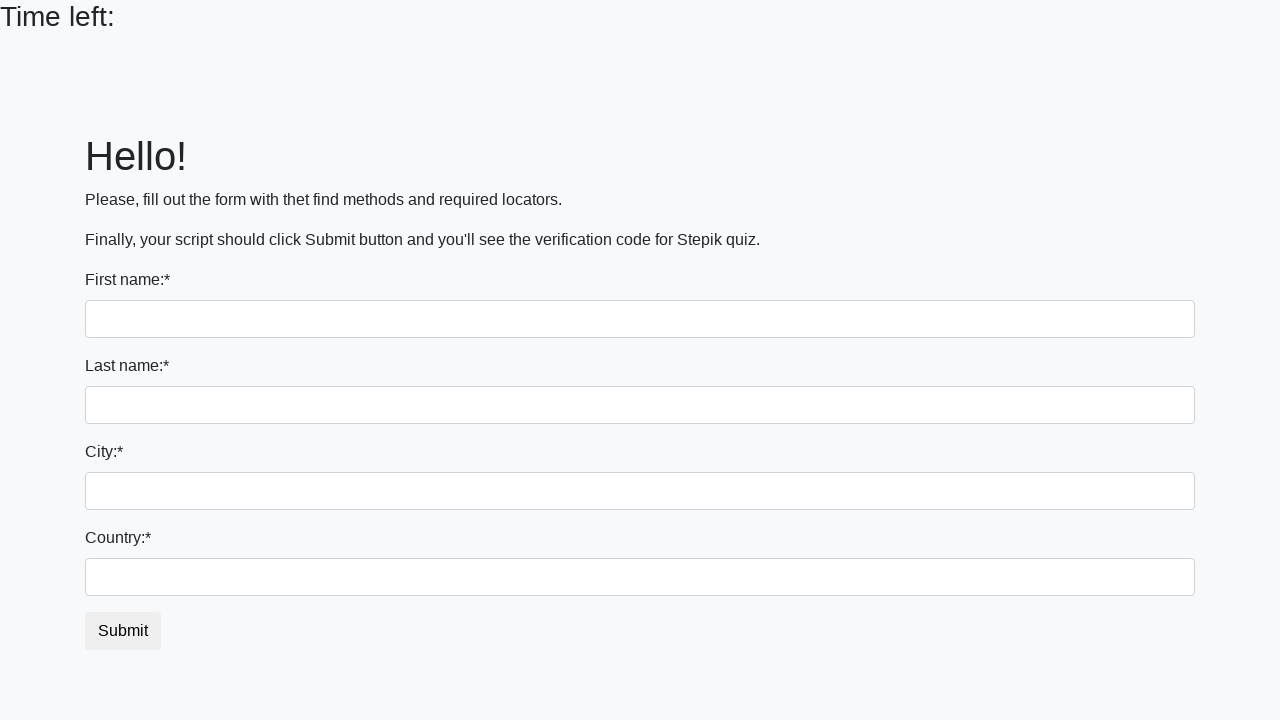

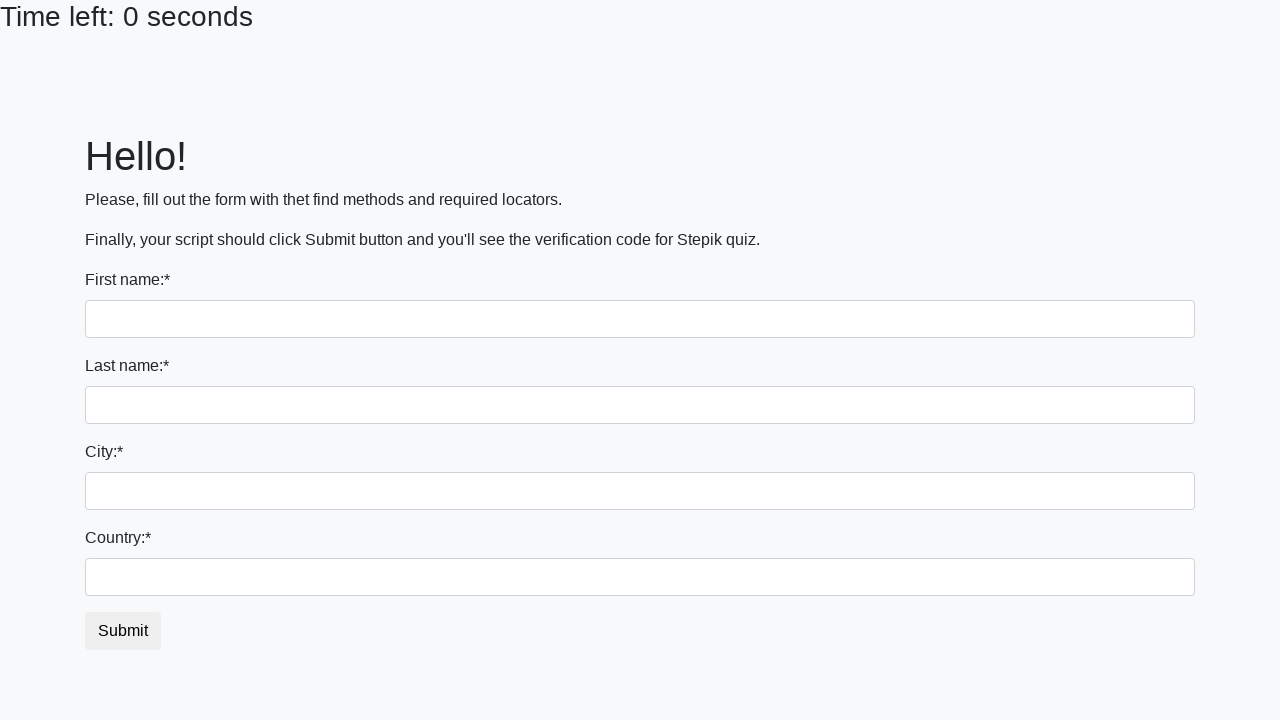